Tests browser window resizing functionality by navigating to selenium.dev and setting a specific window size of 400x200 pixels.

Starting URL: https://selenium.dev

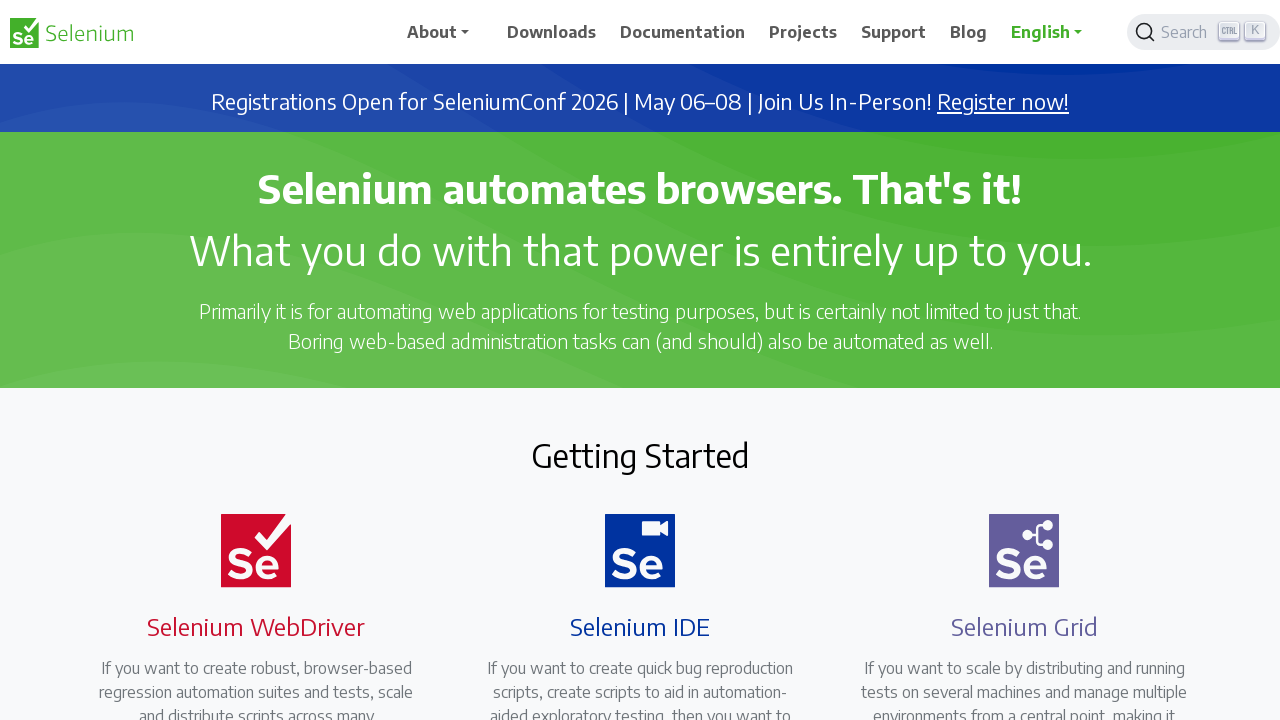

Set viewport size to 400x200 pixels
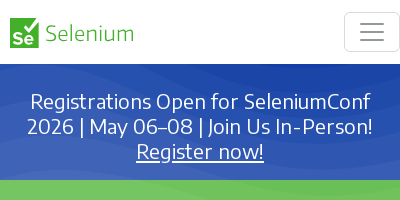

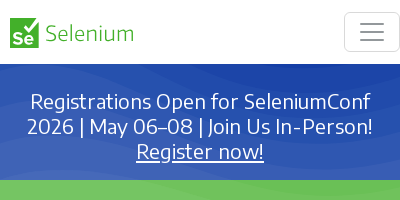